Tests product search functionality with a valid product name and verifies successful results

Starting URL: https://purbeurre-jm.herokuapp.com/

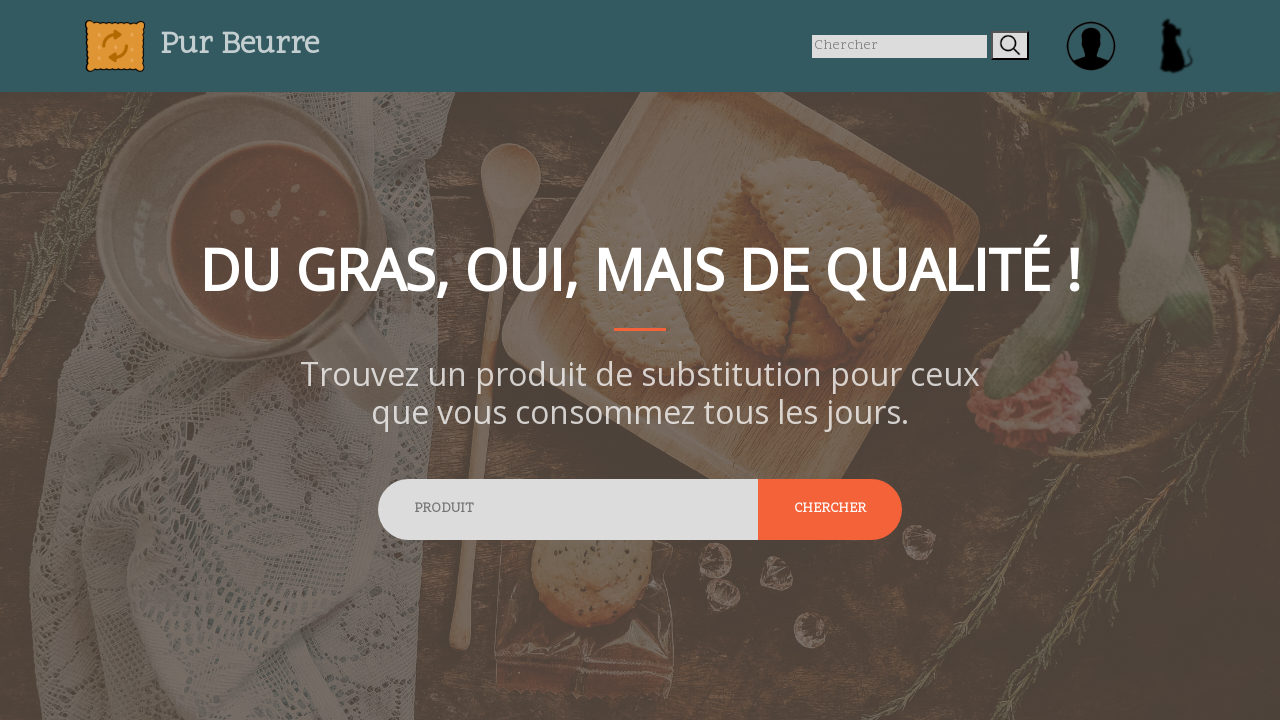

Filled product search field with 'chocolat' on input[name='product']
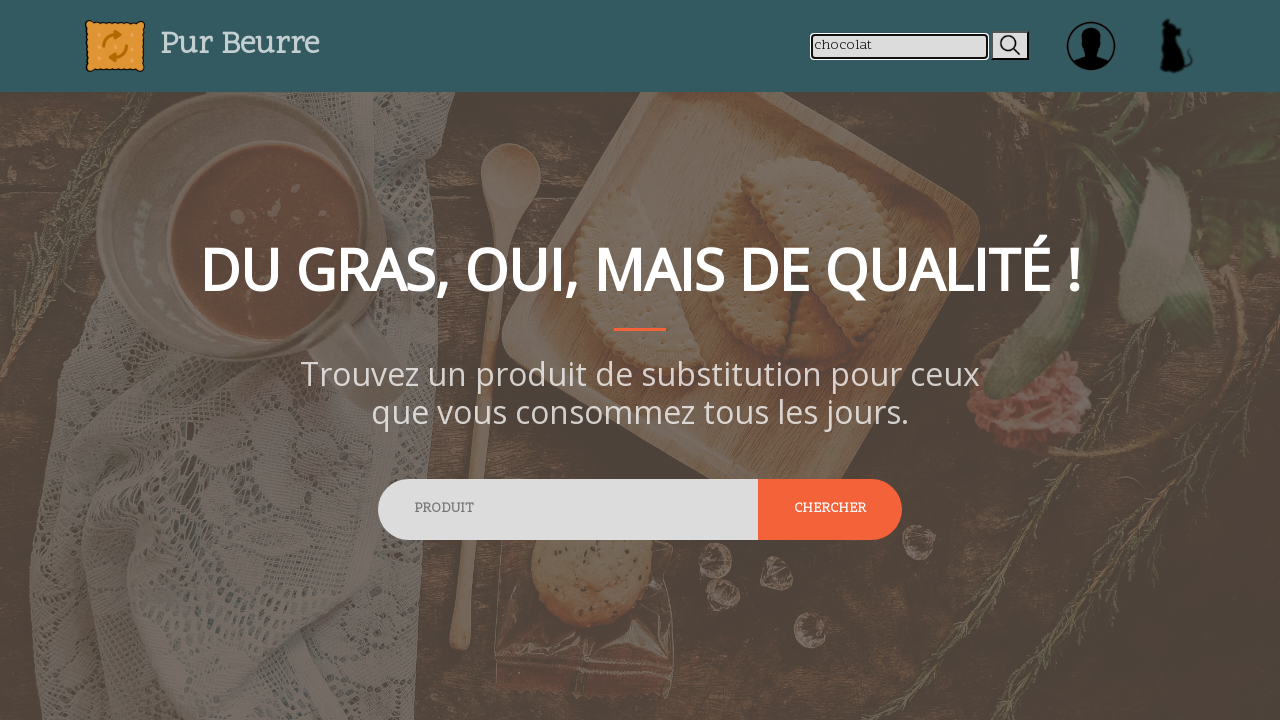

Pressed Enter to submit product search on input[name='product']
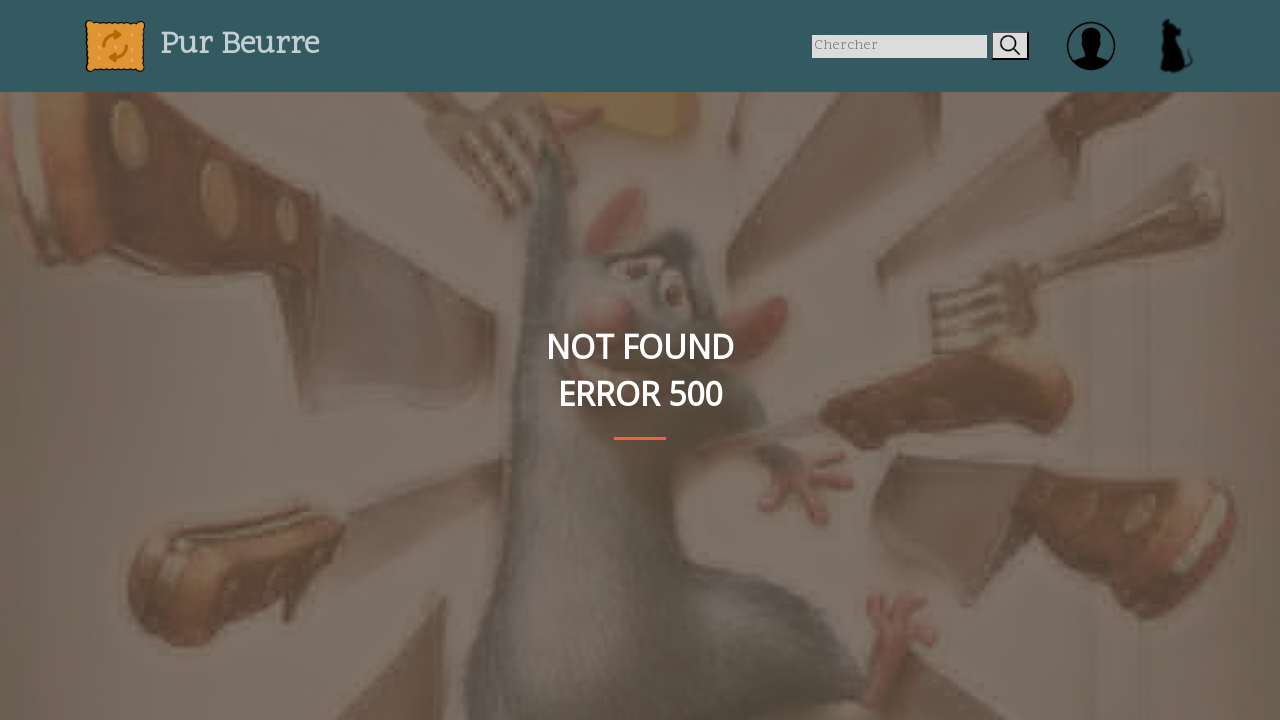

Page load completed
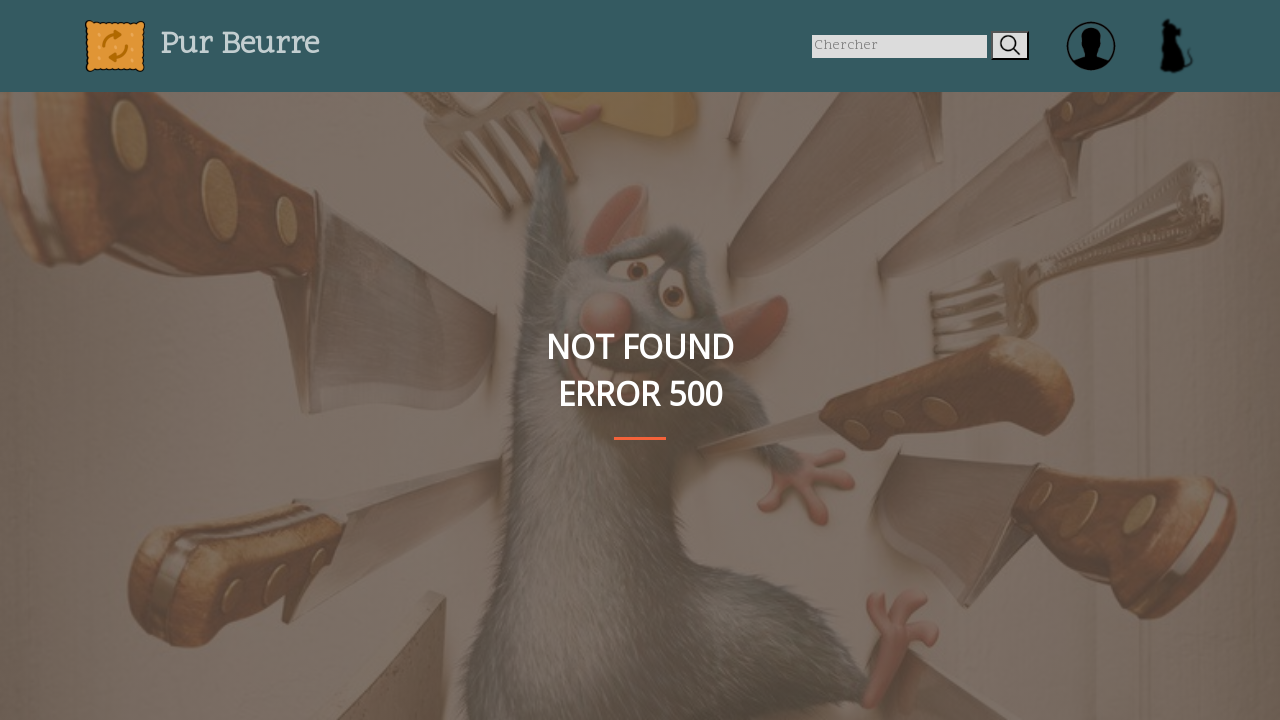

Verified no error message present in search results
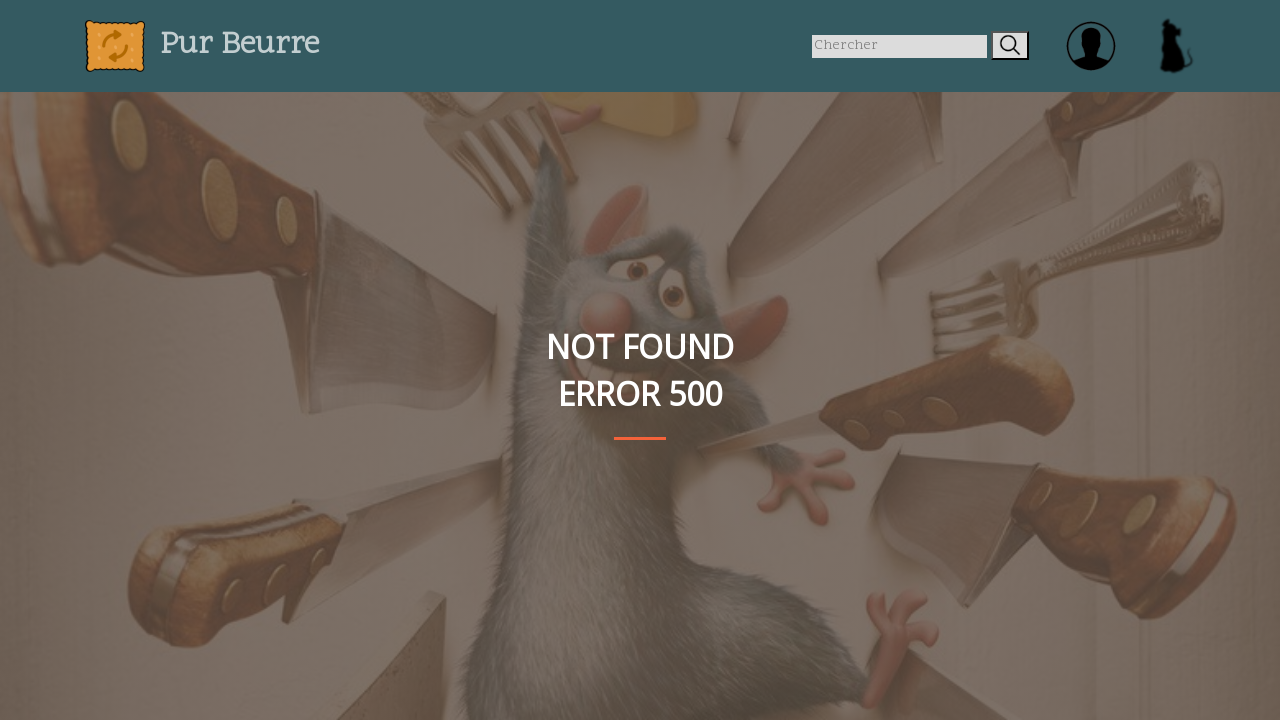

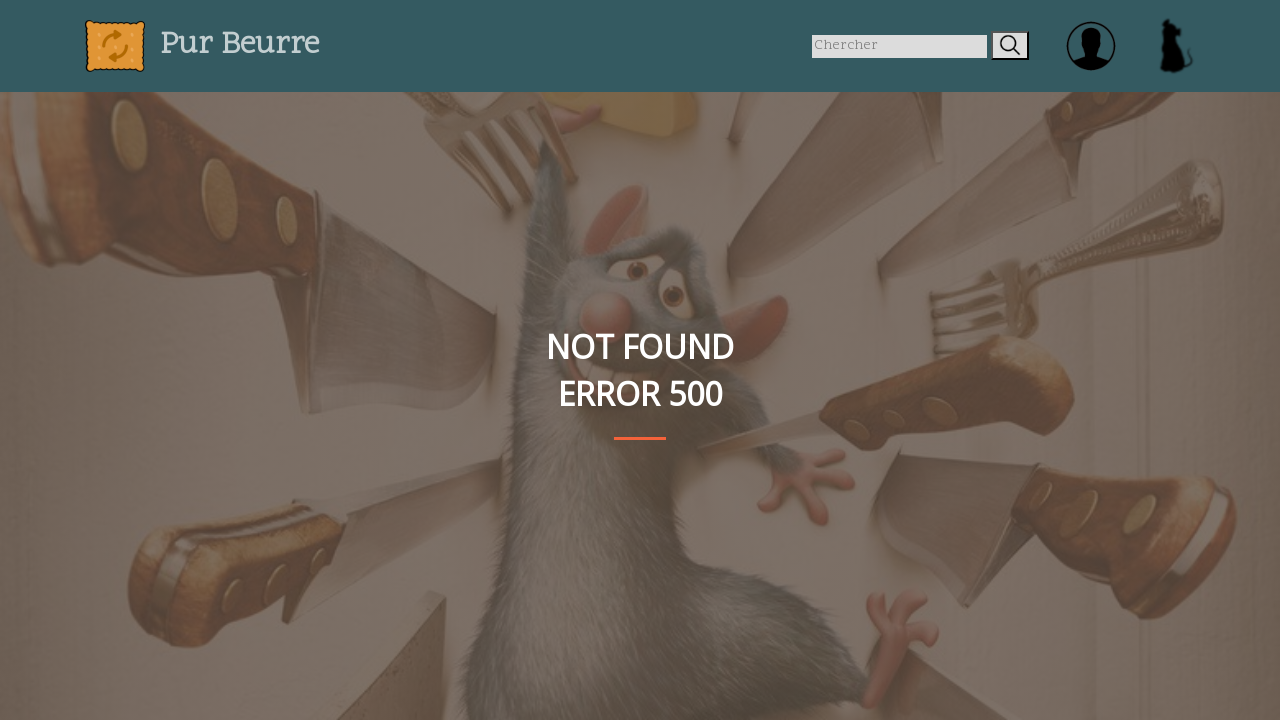